Tests hover functionality by hovering over the second user avatar to reveal a hidden link, then clicking to view the user profile

Starting URL: http://the-internet.herokuapp.com/hovers

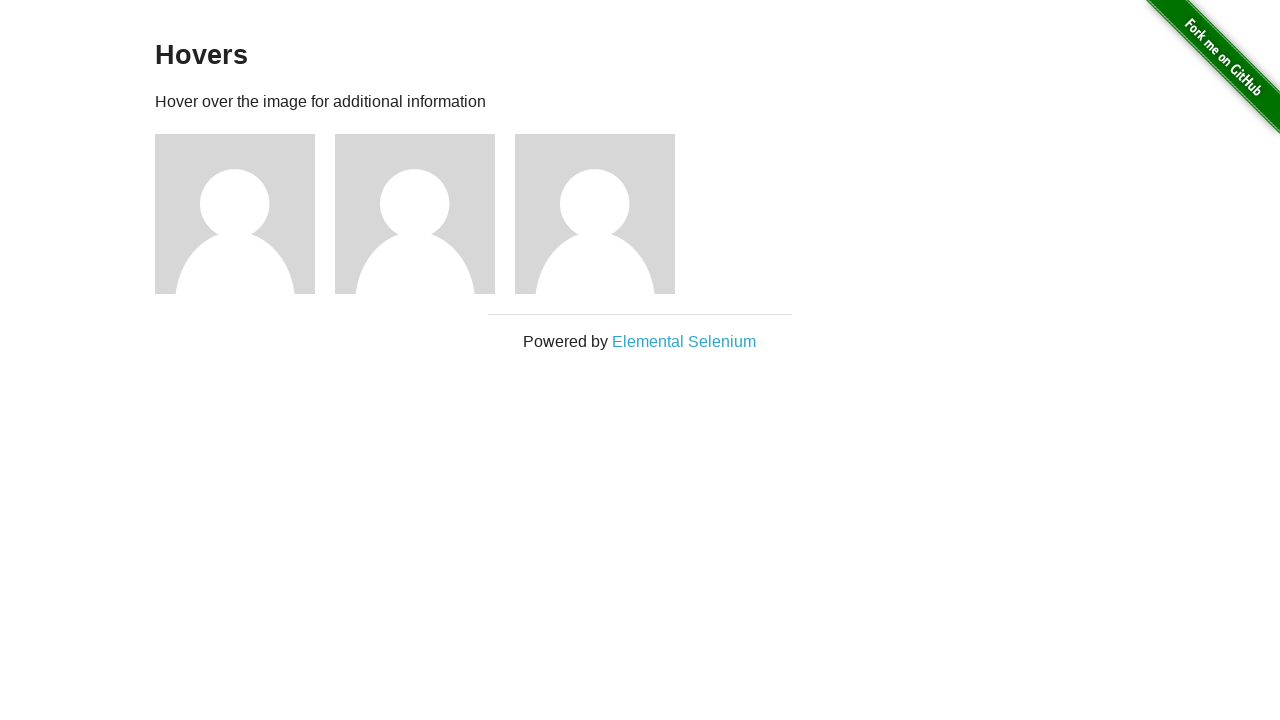

Navigated to hovers page
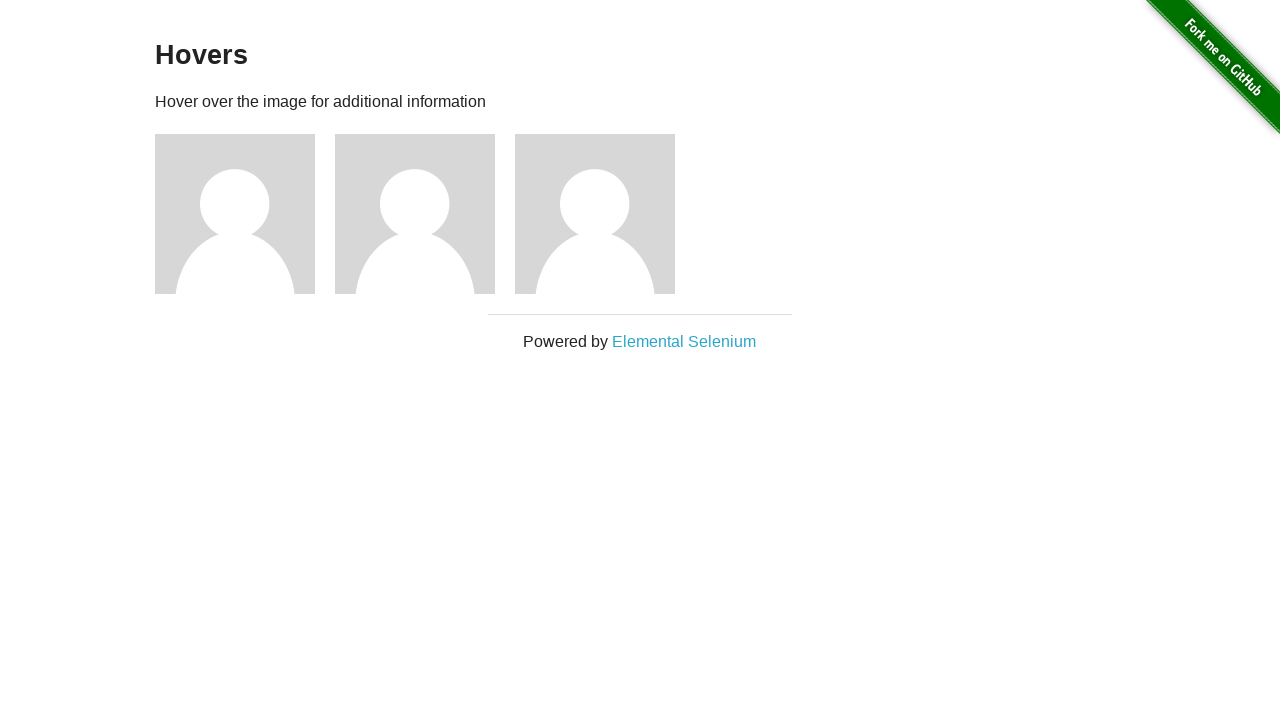

Hovered over second user avatar to reveal hidden link at (415, 214) on #content > div > div:nth-child(4) > img
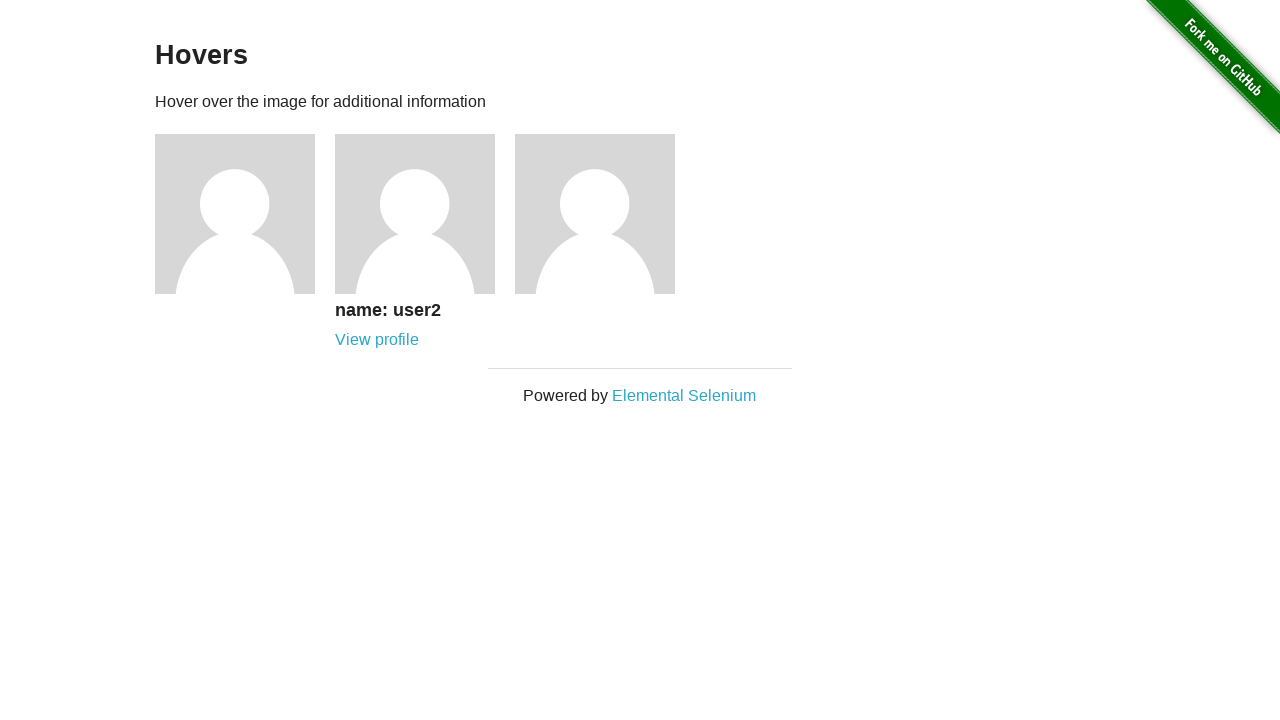

Waited for overlay to appear
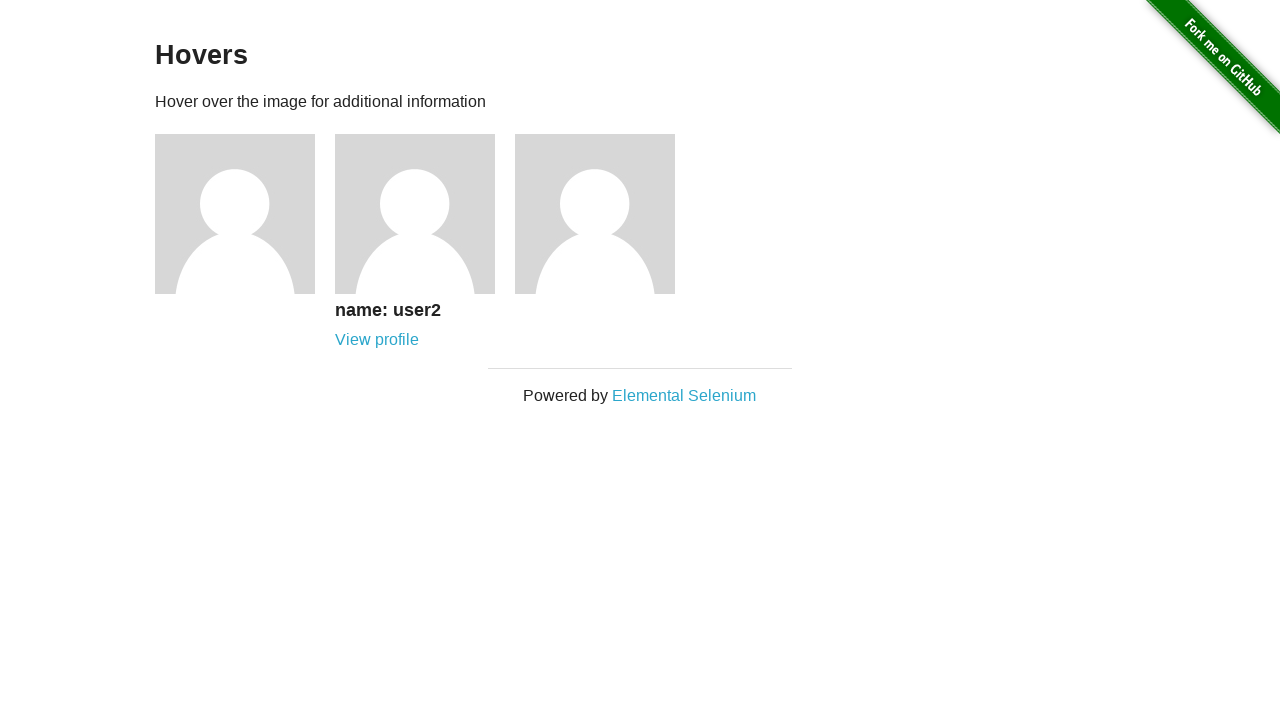

Clicked 'View profile' link at (377, 340) on #content > div > div:nth-child(4) > div > a
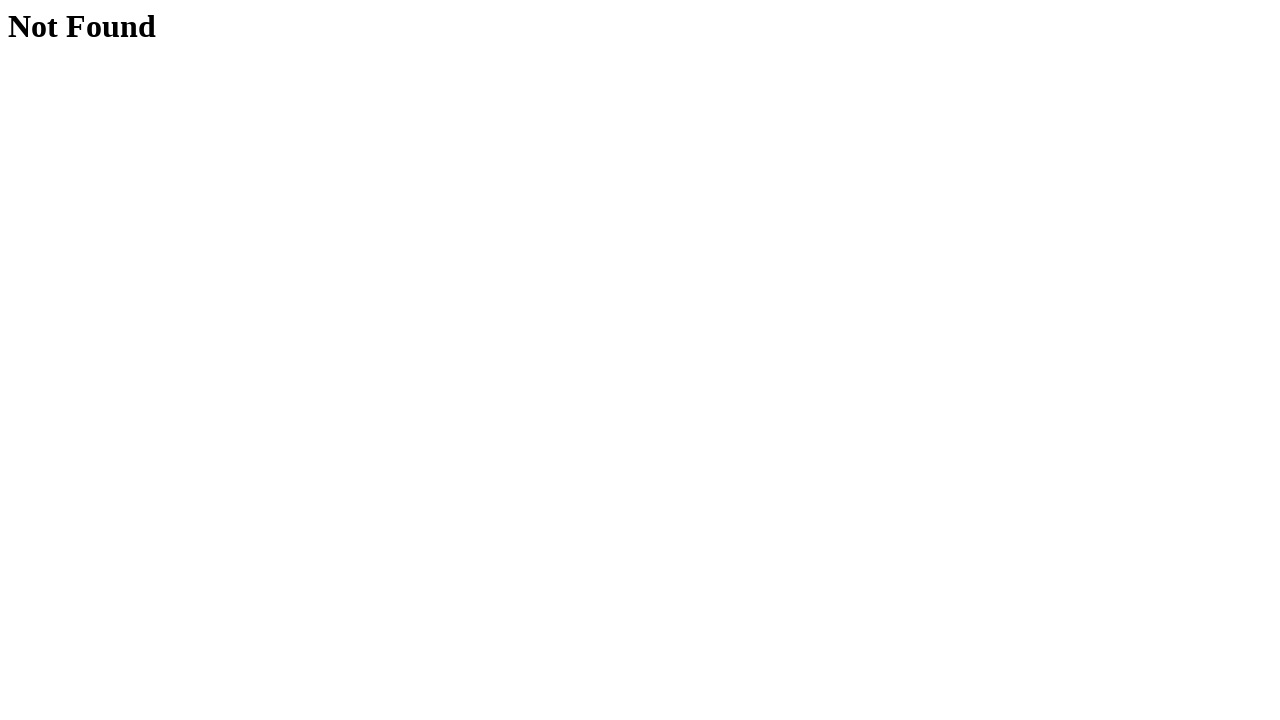

Navigated to user profile page (users/2)
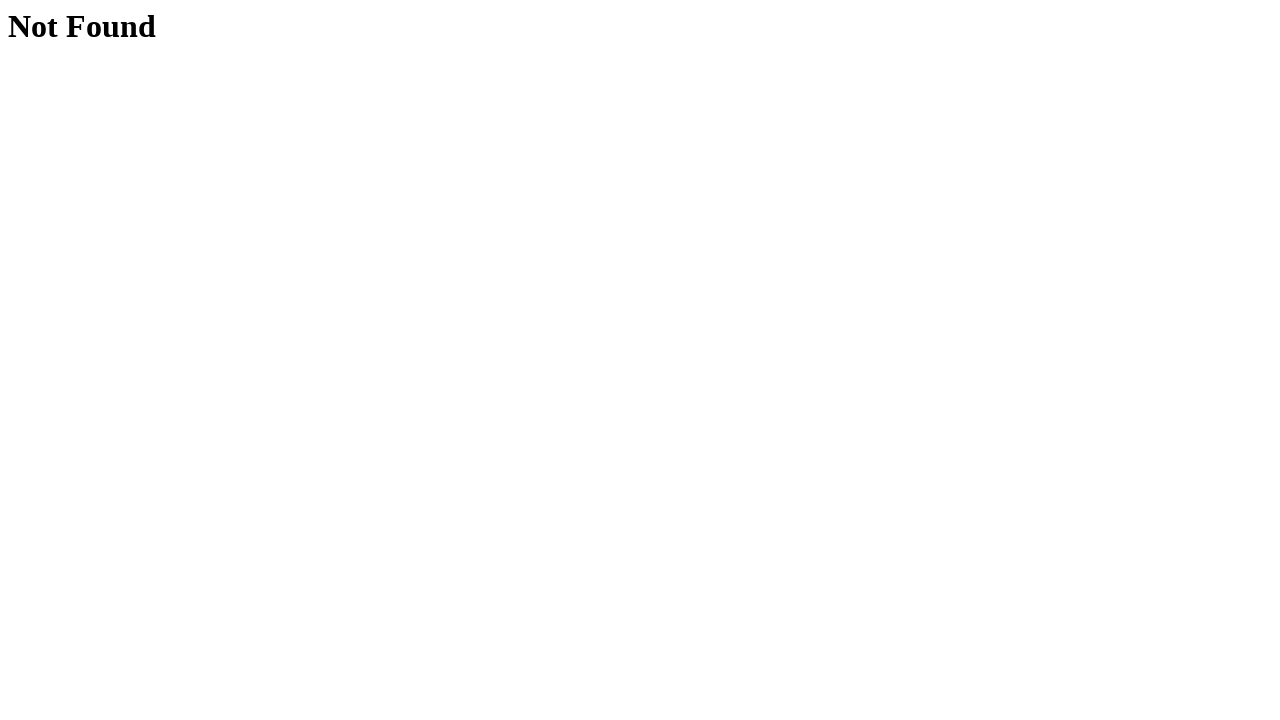

Verified URL contains 'users/2'
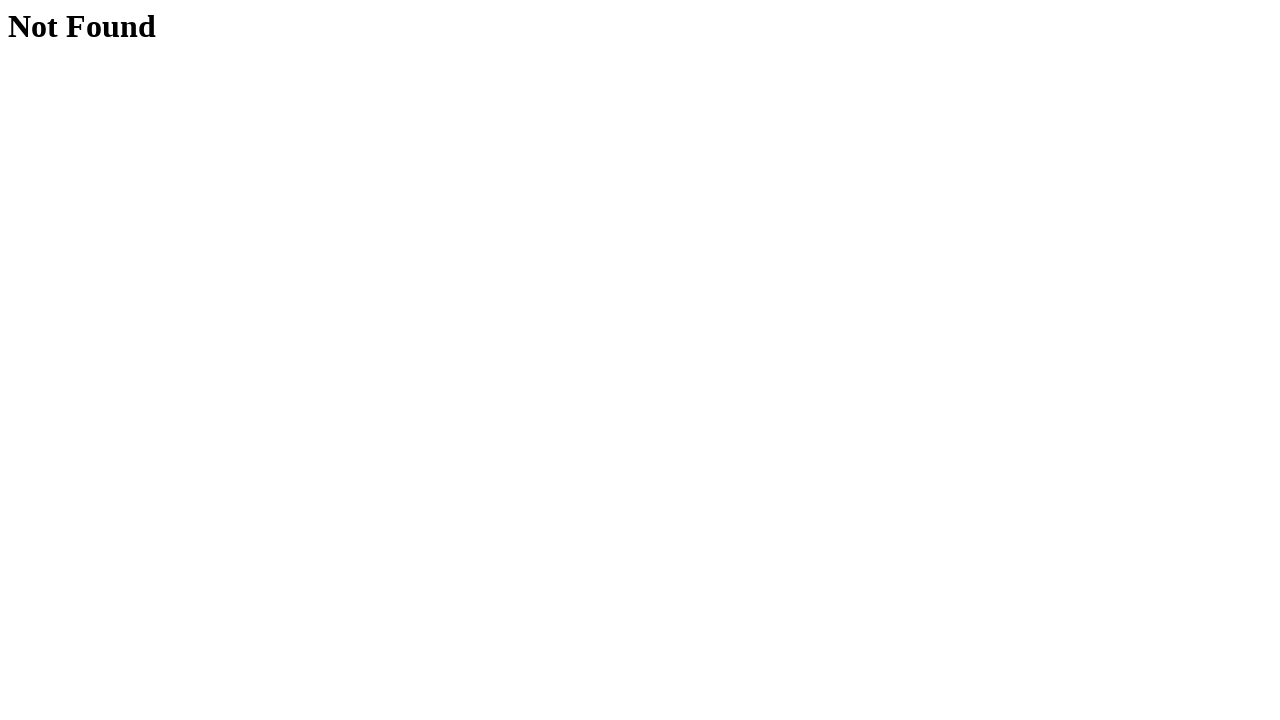

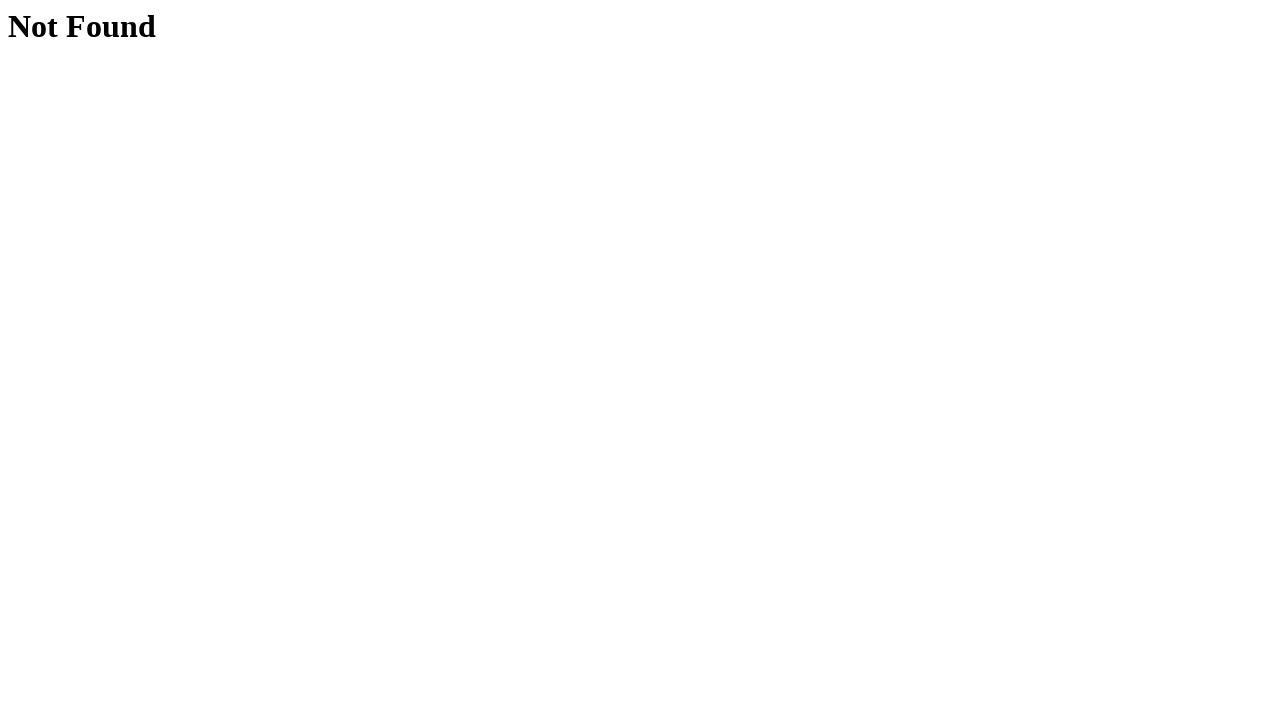